Tests XPath starts-with function by clicking a link that opens a new window

Starting URL: https://the-internet.herokuapp.com/windows

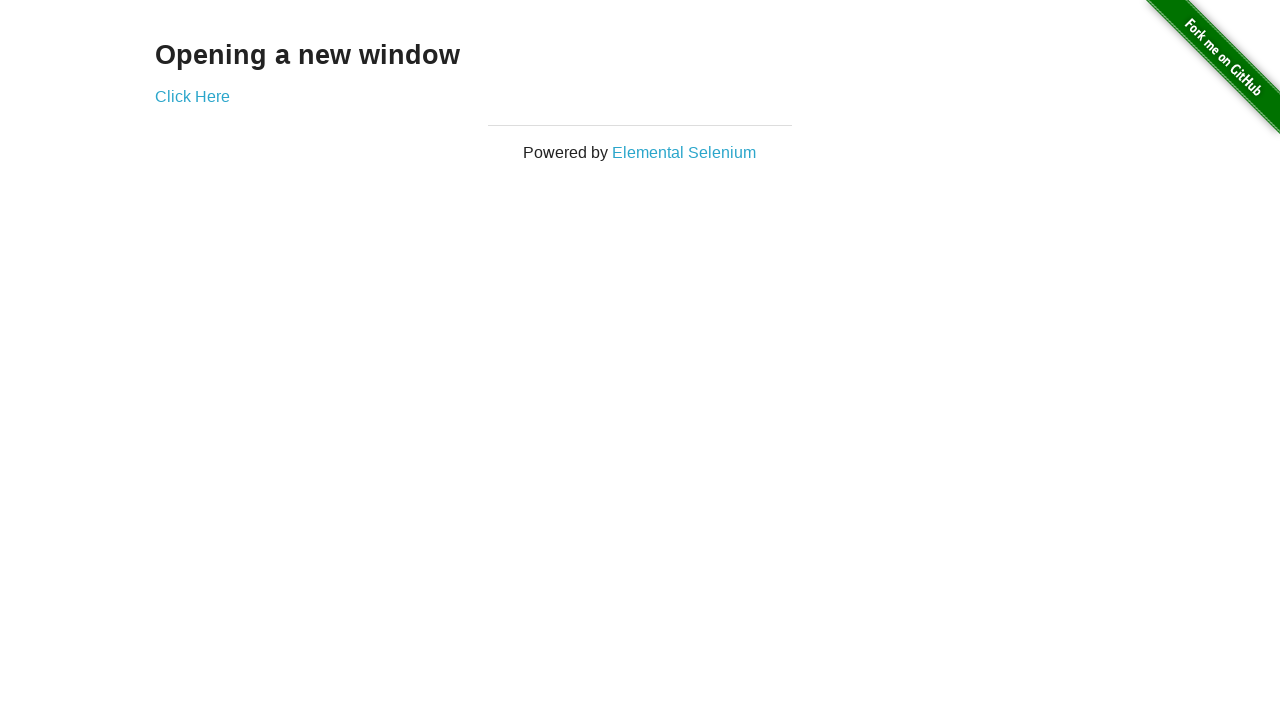

Clicked the 'Click Here' link with XPath starts-with function to open new window at (192, 96) on a[href^='/windows/']
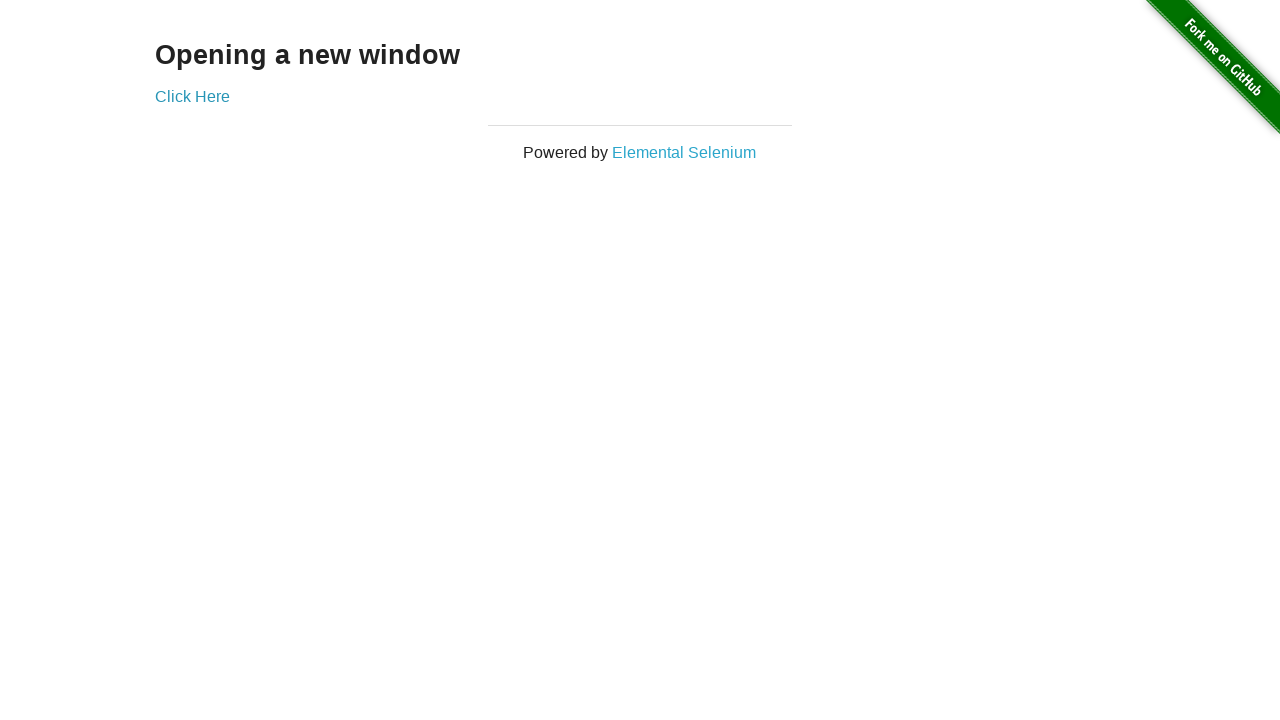

Waited for network idle state after clicking link
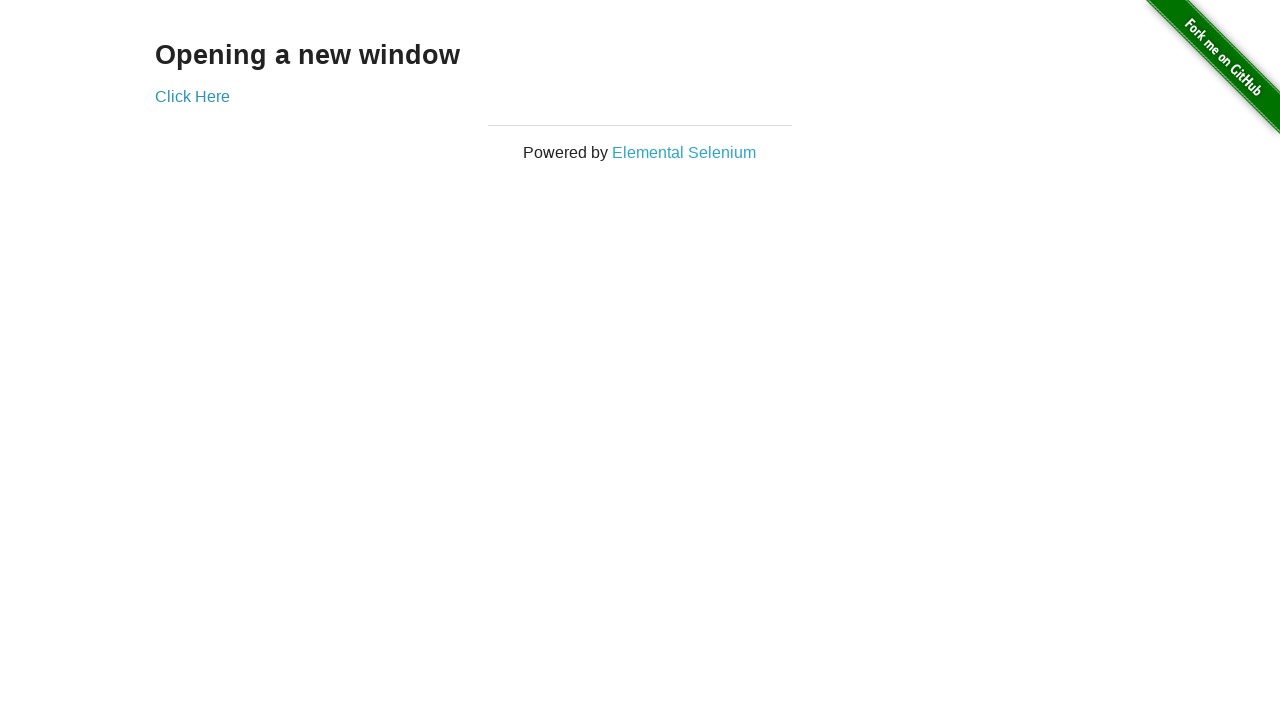

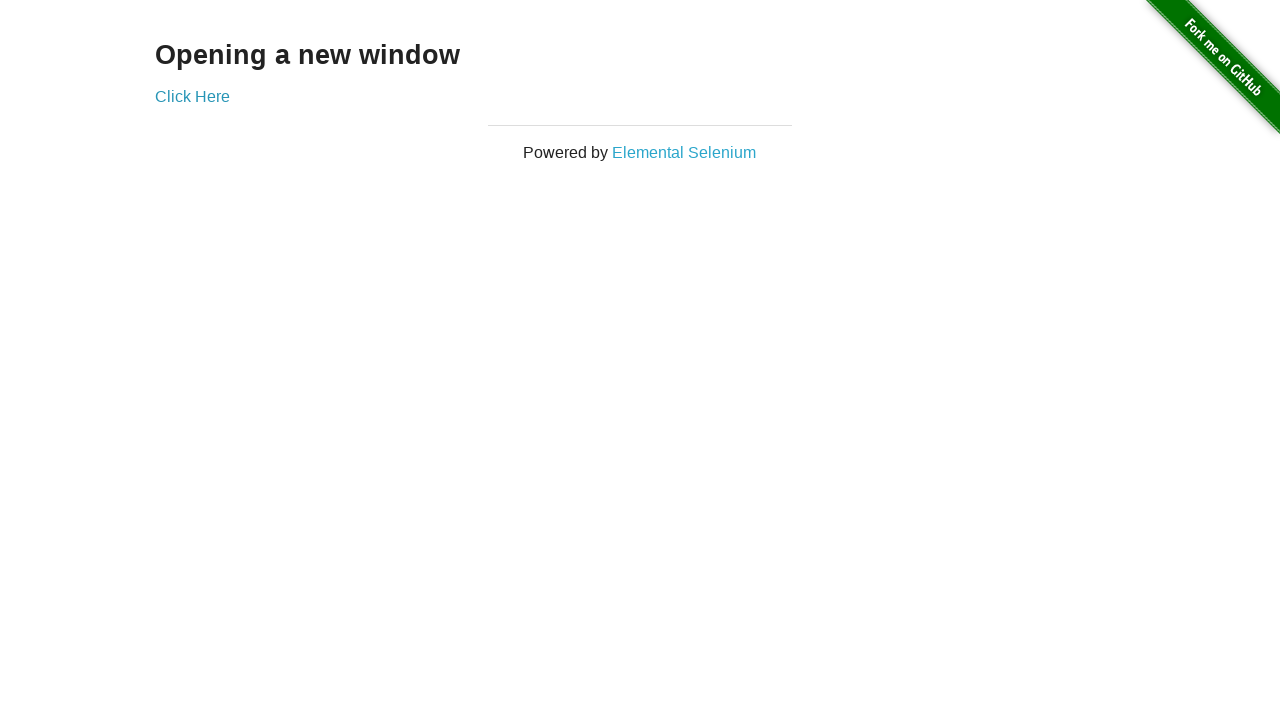